Tests that pressing Enter key in the textbox works without error

Starting URL: https://artoftesting.com/samplesiteforselenium

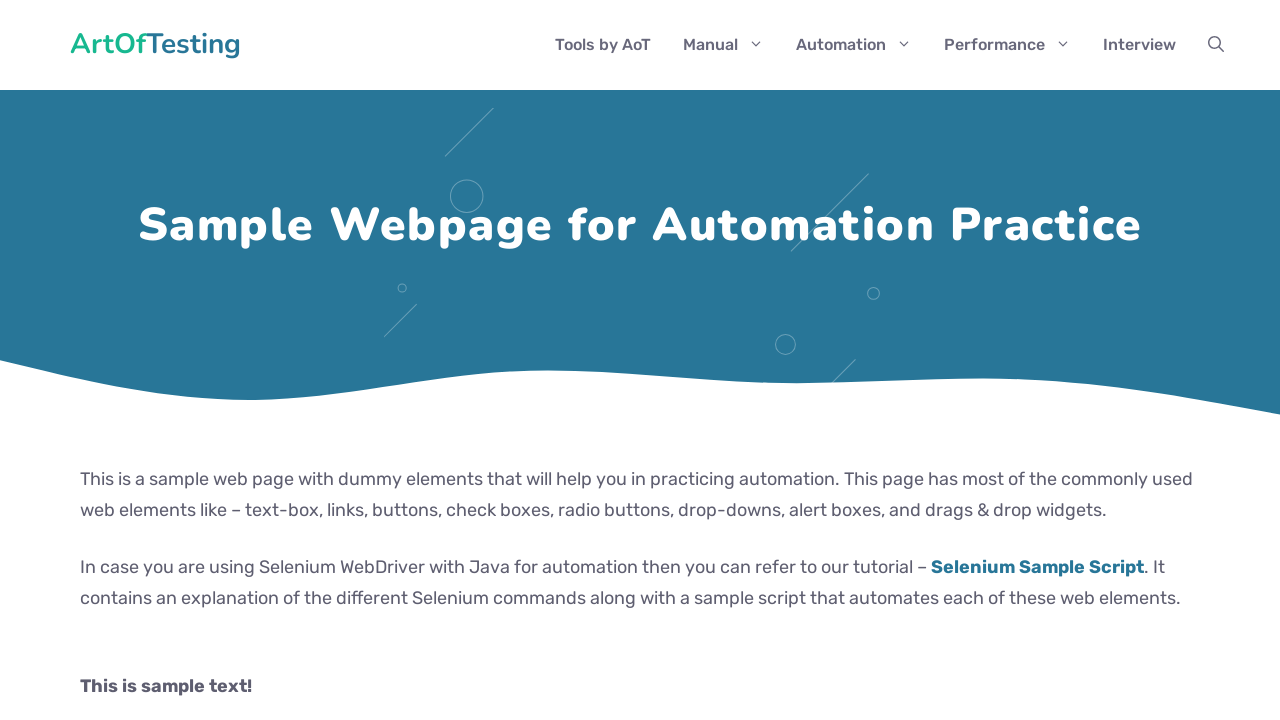

Filled textbox with value '42' on #fname
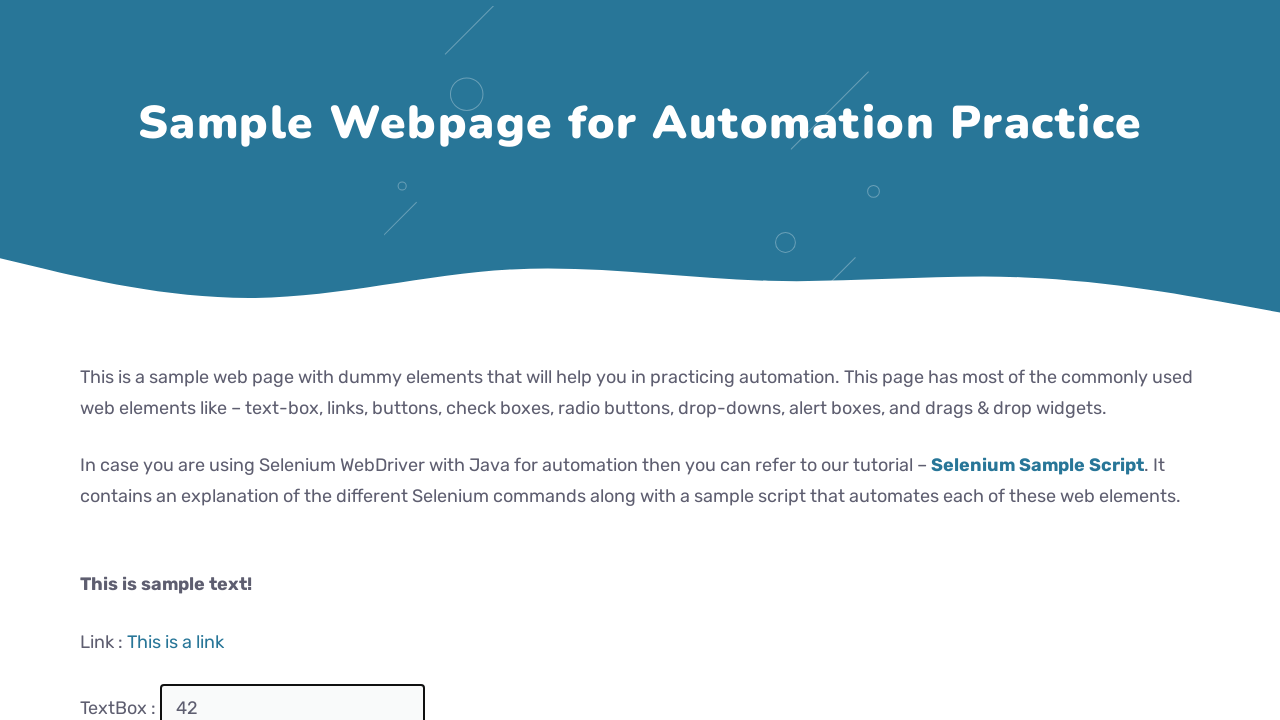

Pressed Enter key in textbox to trigger key event on #fname
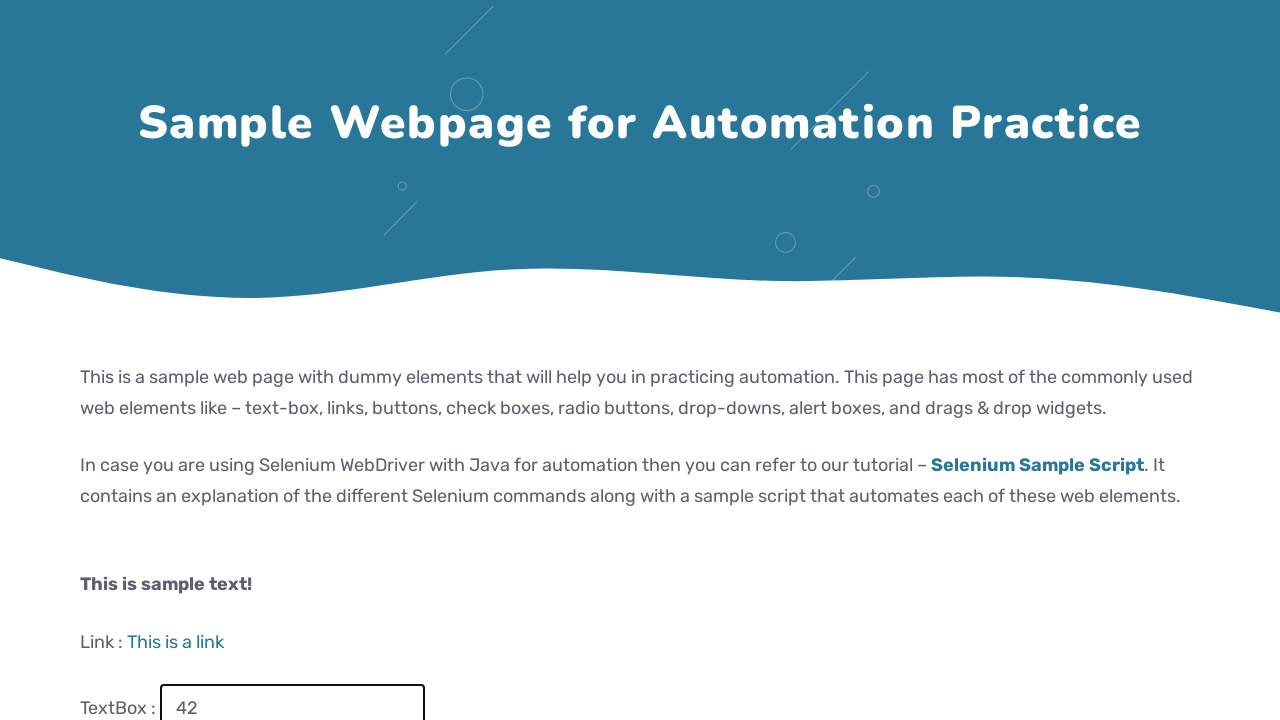

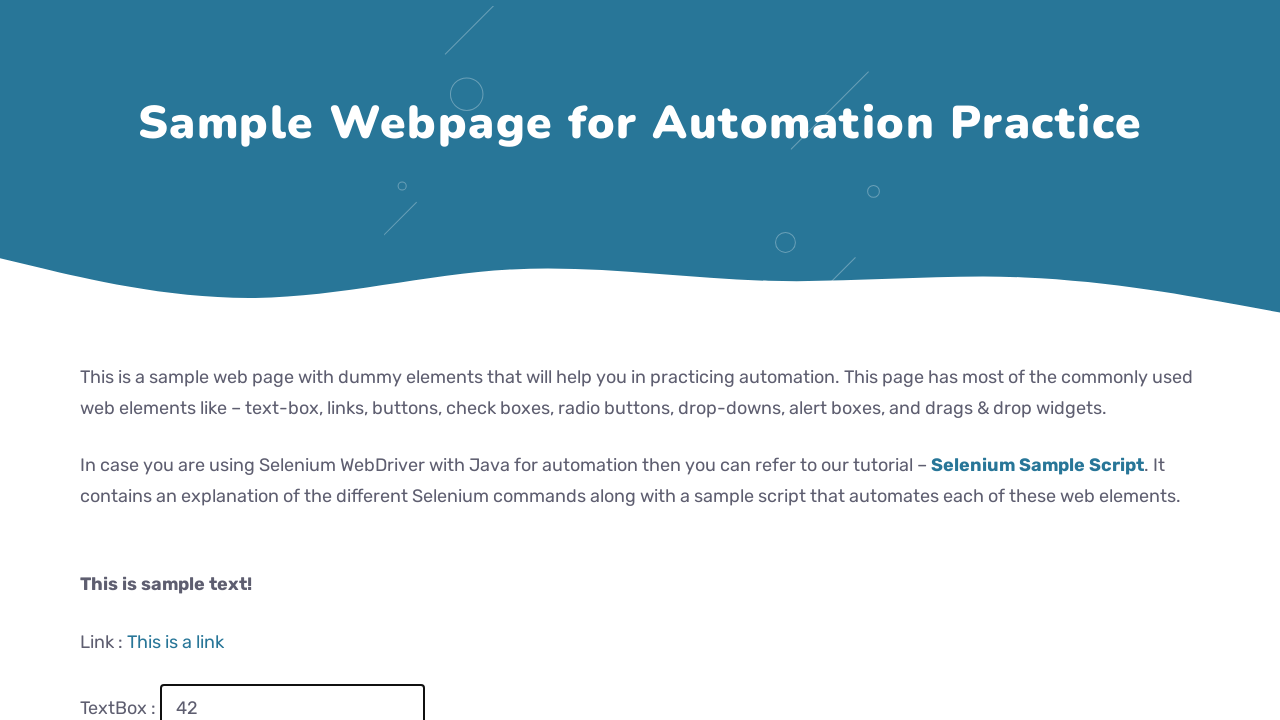